Tests relative locator functionality by interacting with form elements using their relative positions to other elements on the page

Starting URL: https://rahulshettyacademy.com/angularpractice/

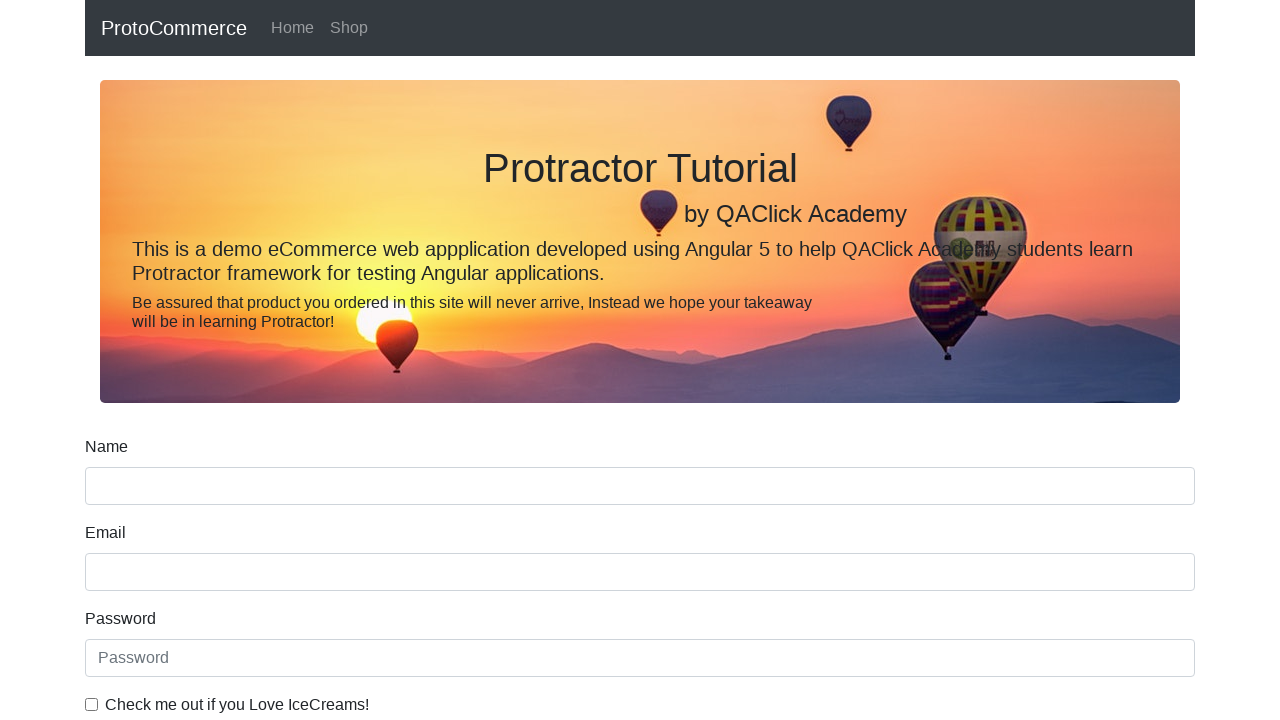

Located name input field using XPath
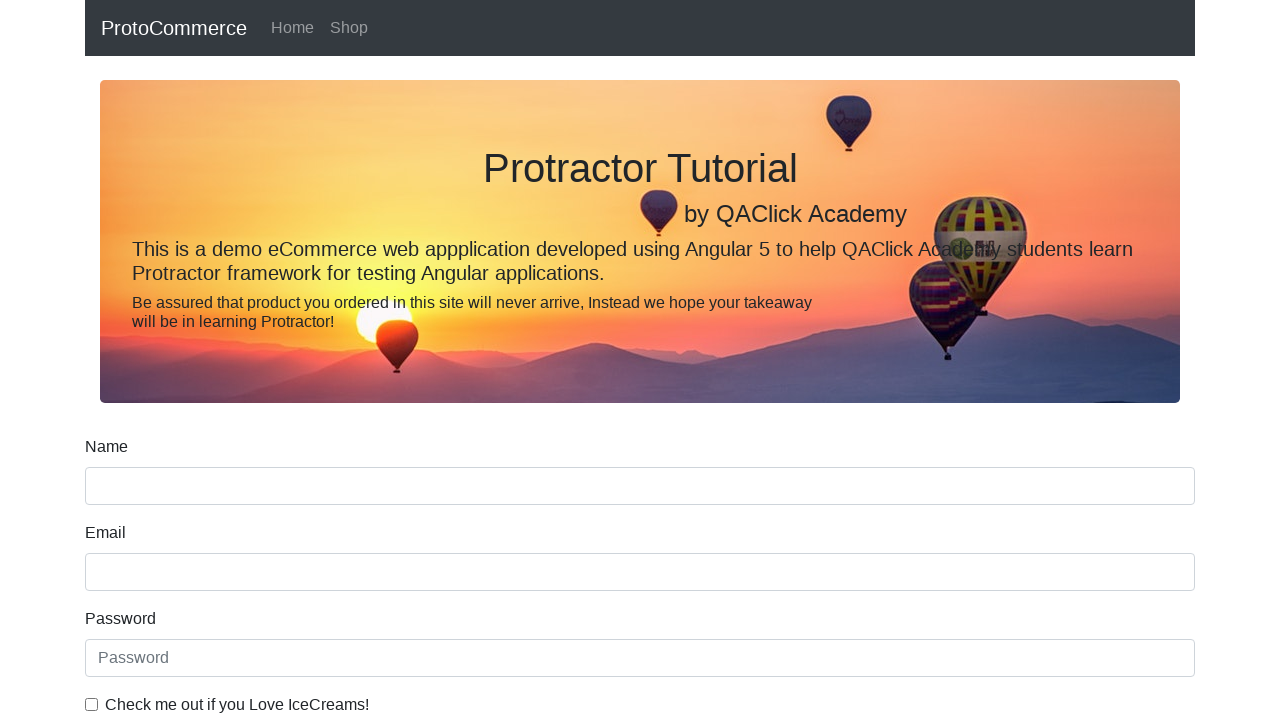

Located name label by filtering for 'Name' text
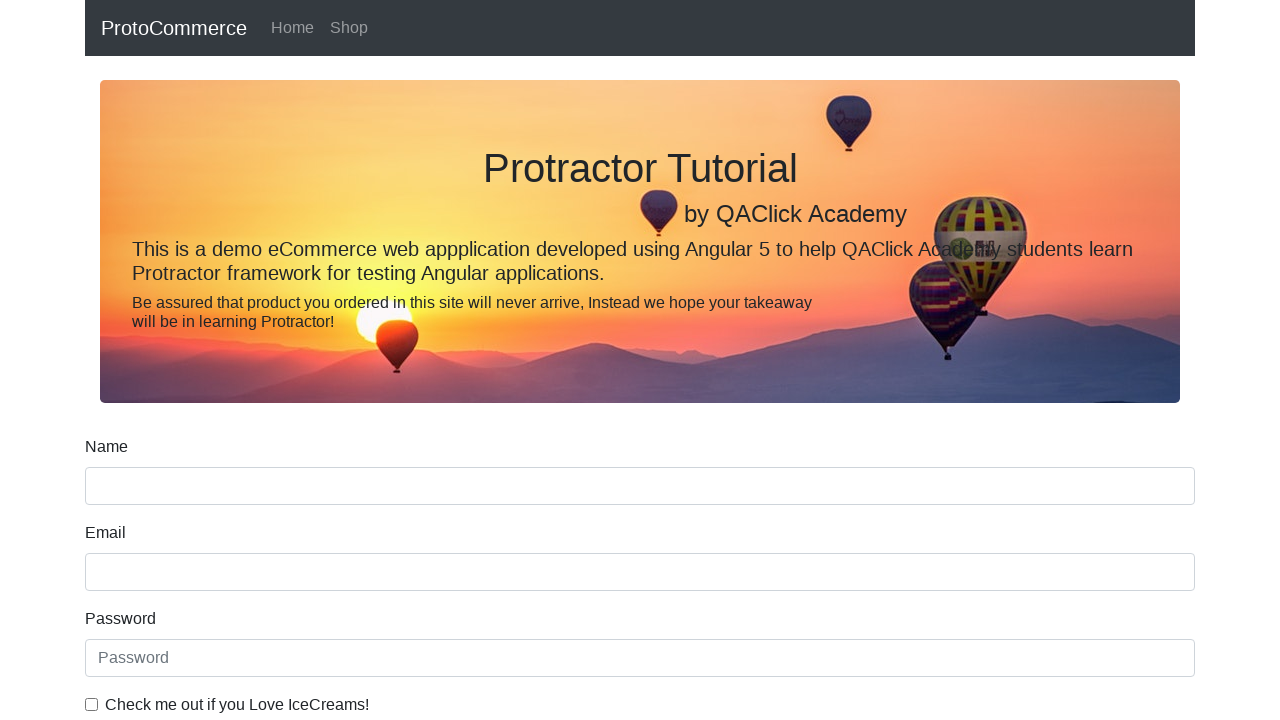

Retrieved and printed name label text content
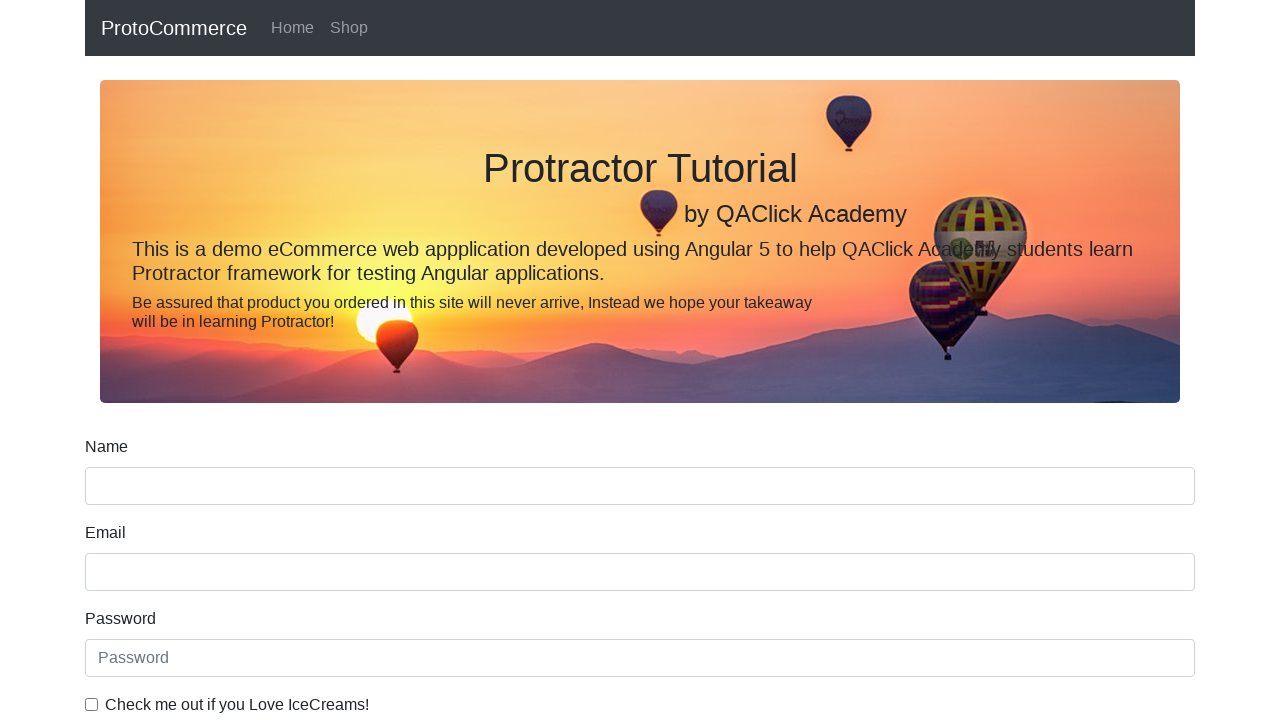

Located date of birth label using XPath
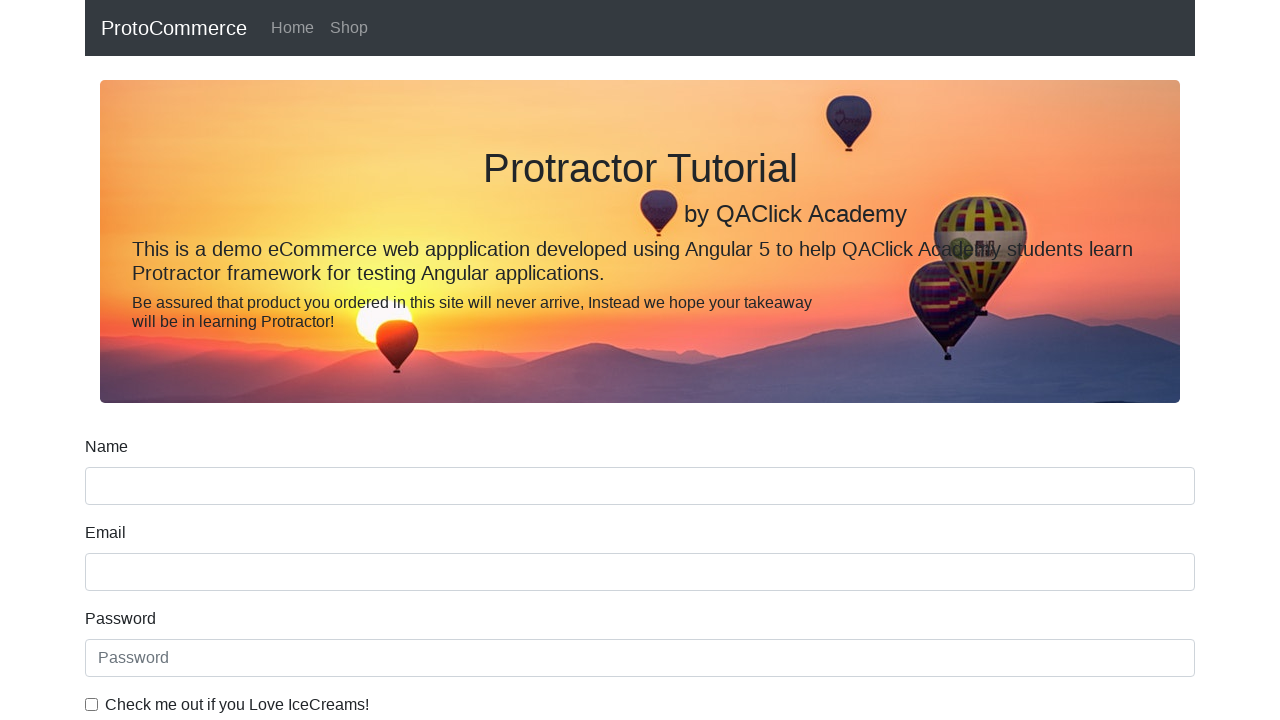

Clicked date of birth input field at (640, 412) on input[name='bday']
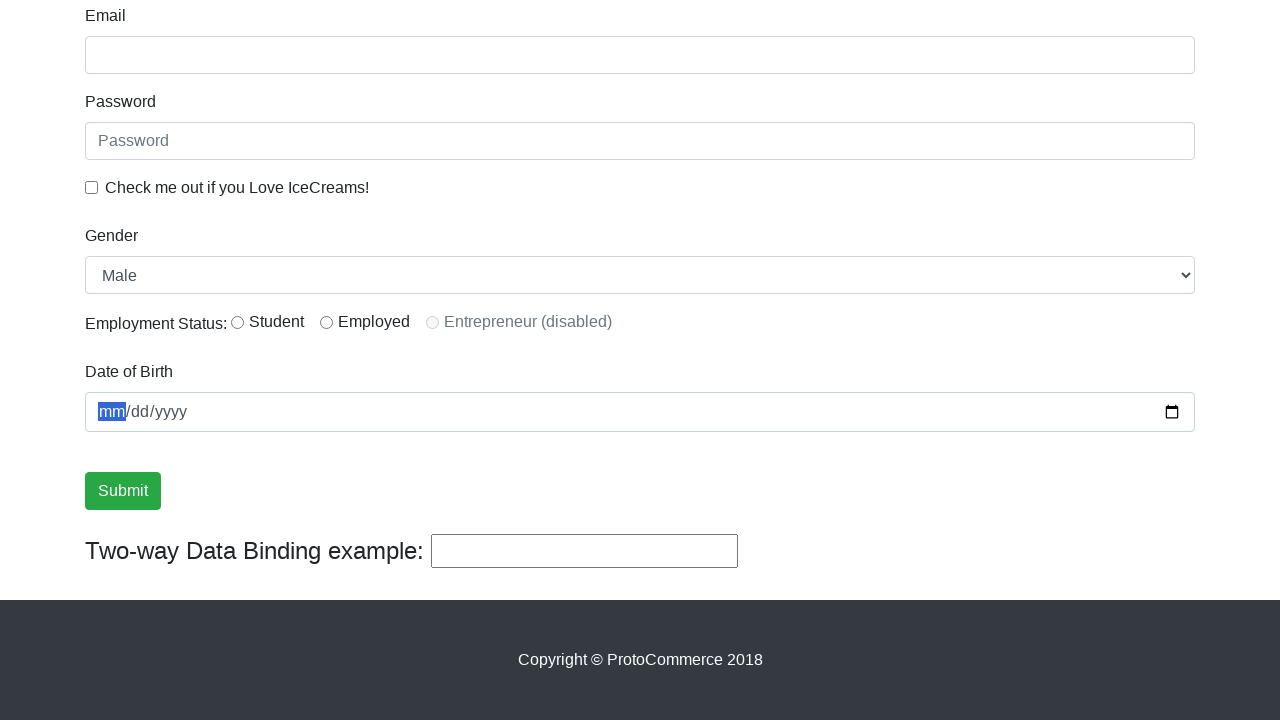

Located ice cream checkbox label by text
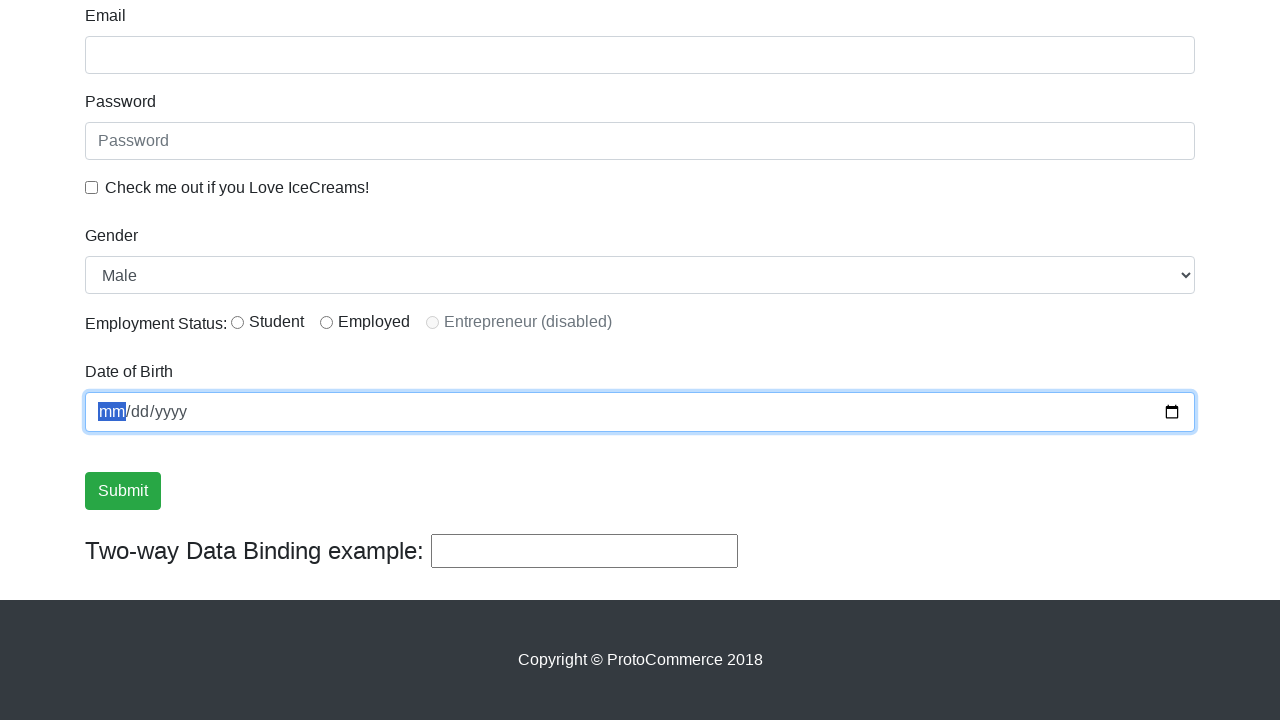

Clicked ice cream checkbox at (92, 187) on input#exampleCheck1
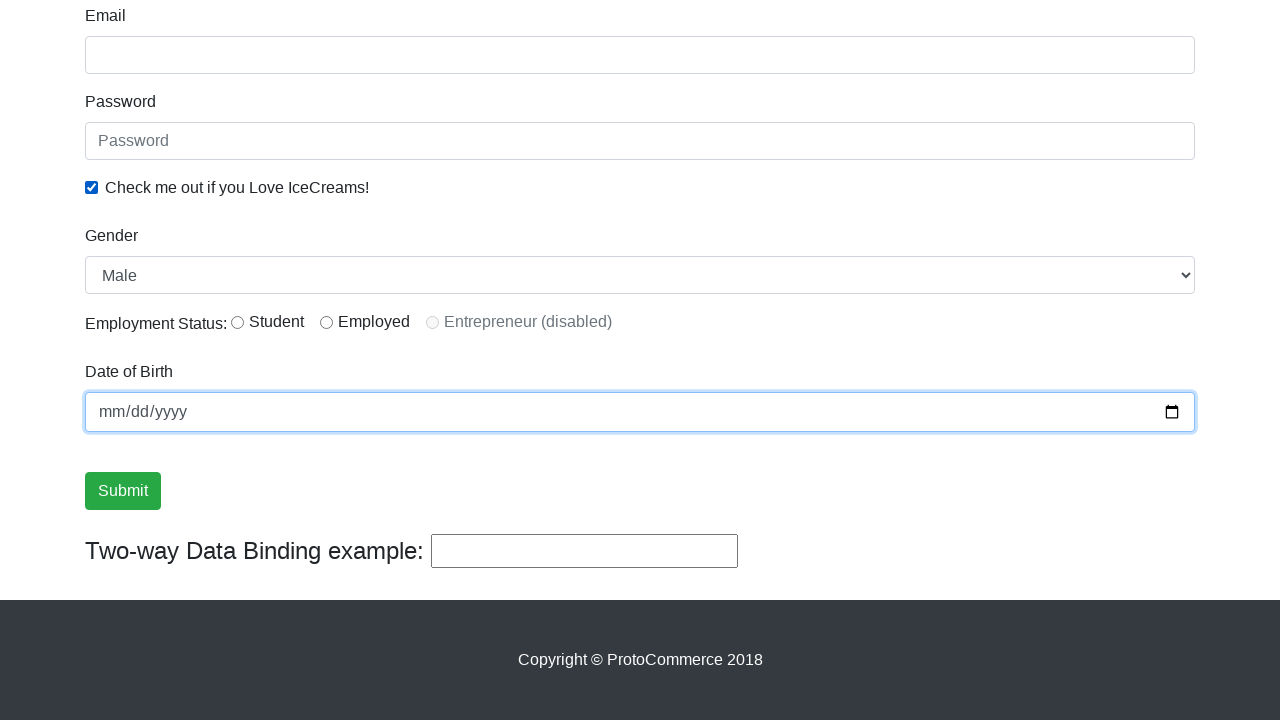

Located radio button with id 'inlineRadio1'
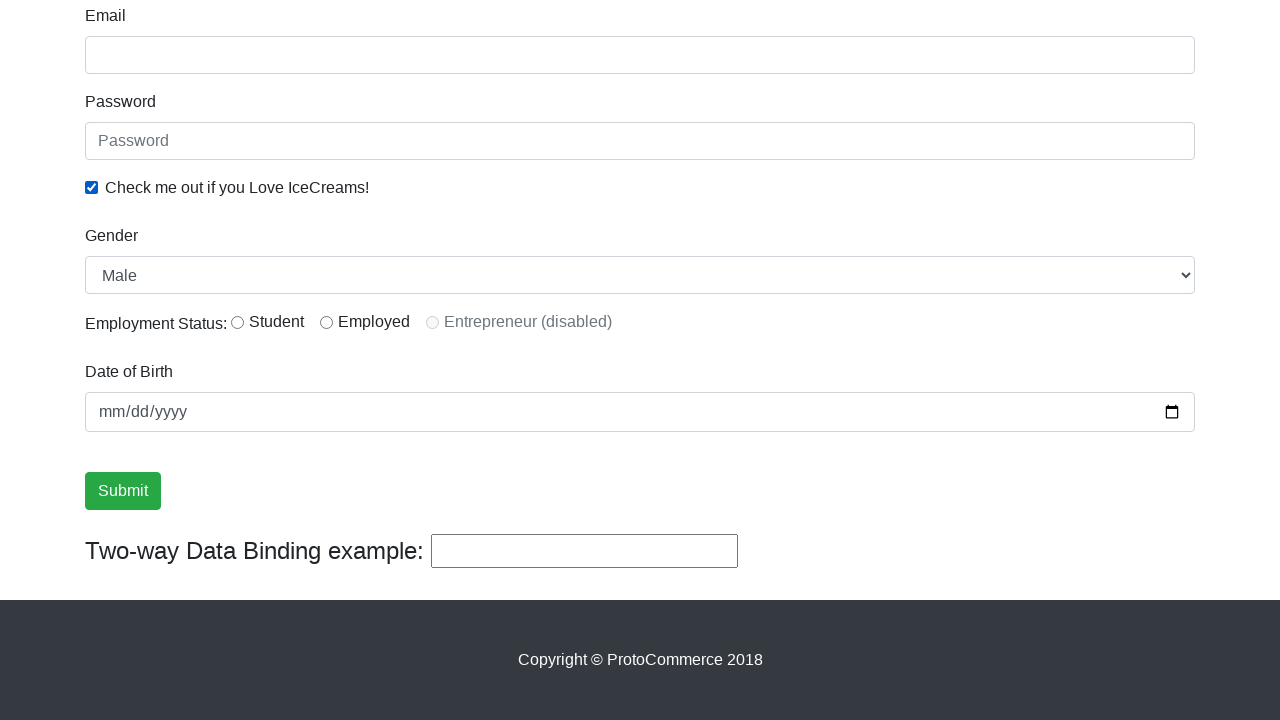

Retrieved text content of label associated with radio button
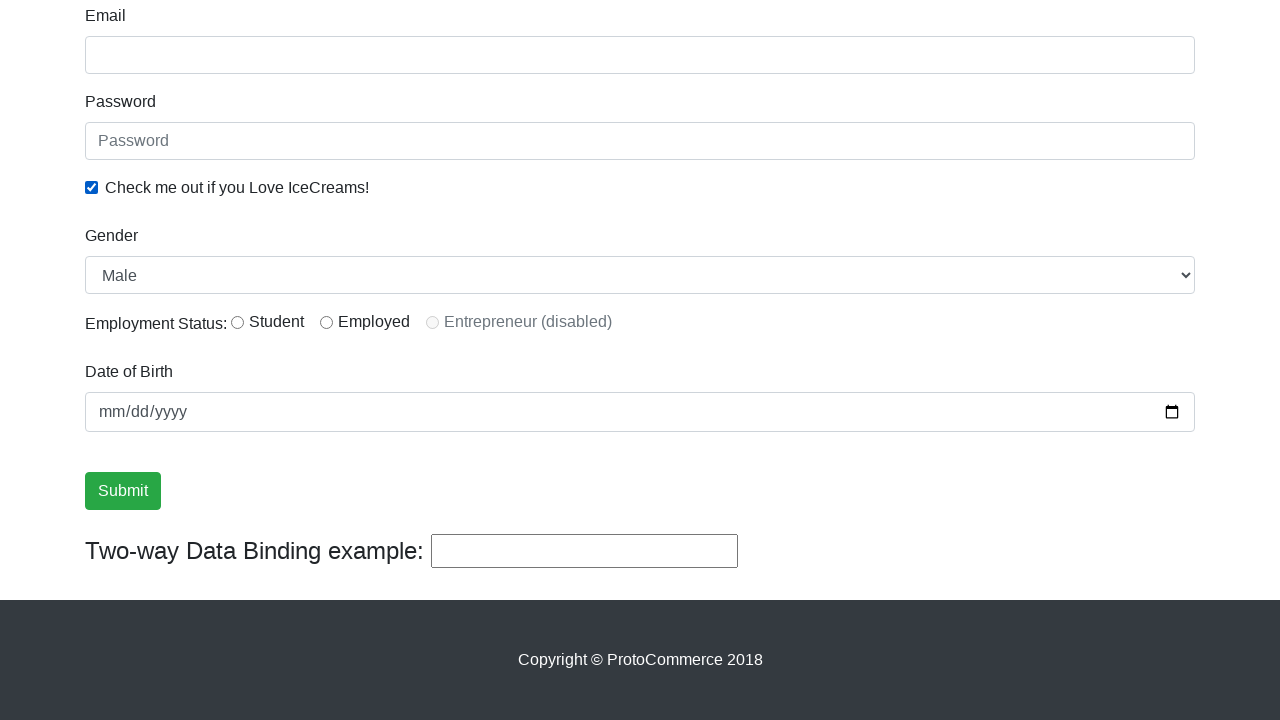

Printed radio button label text content
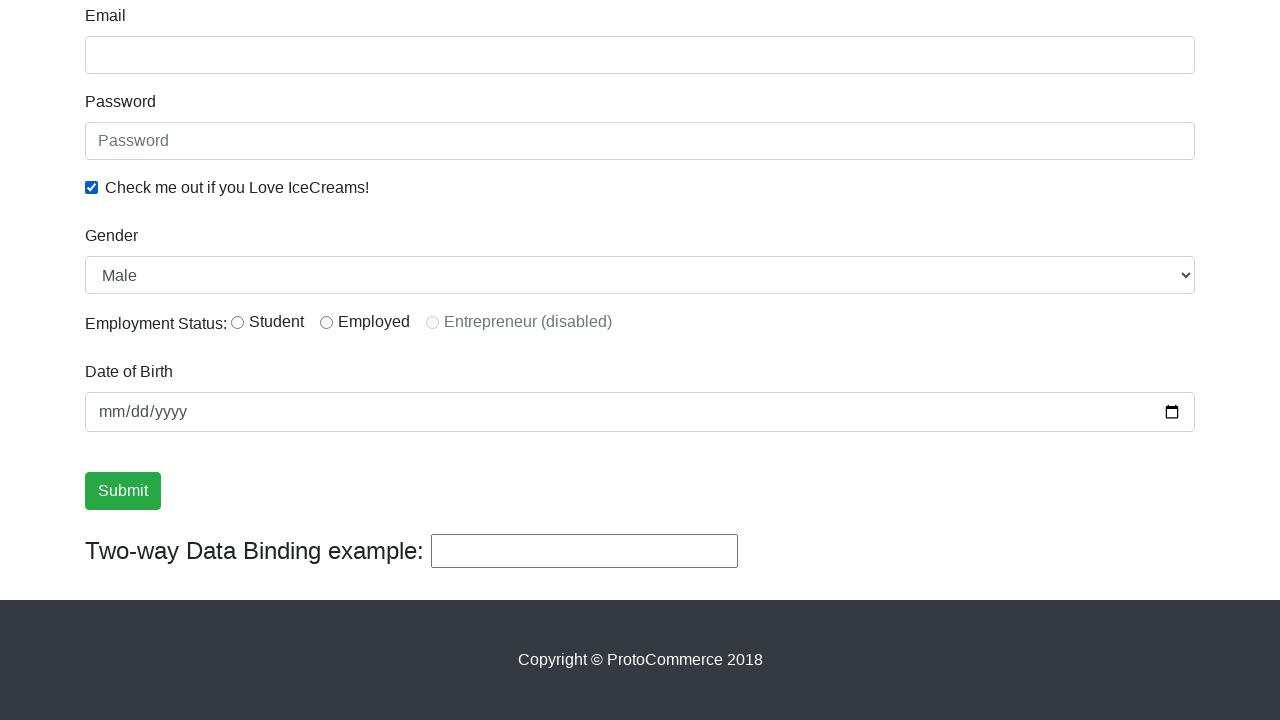

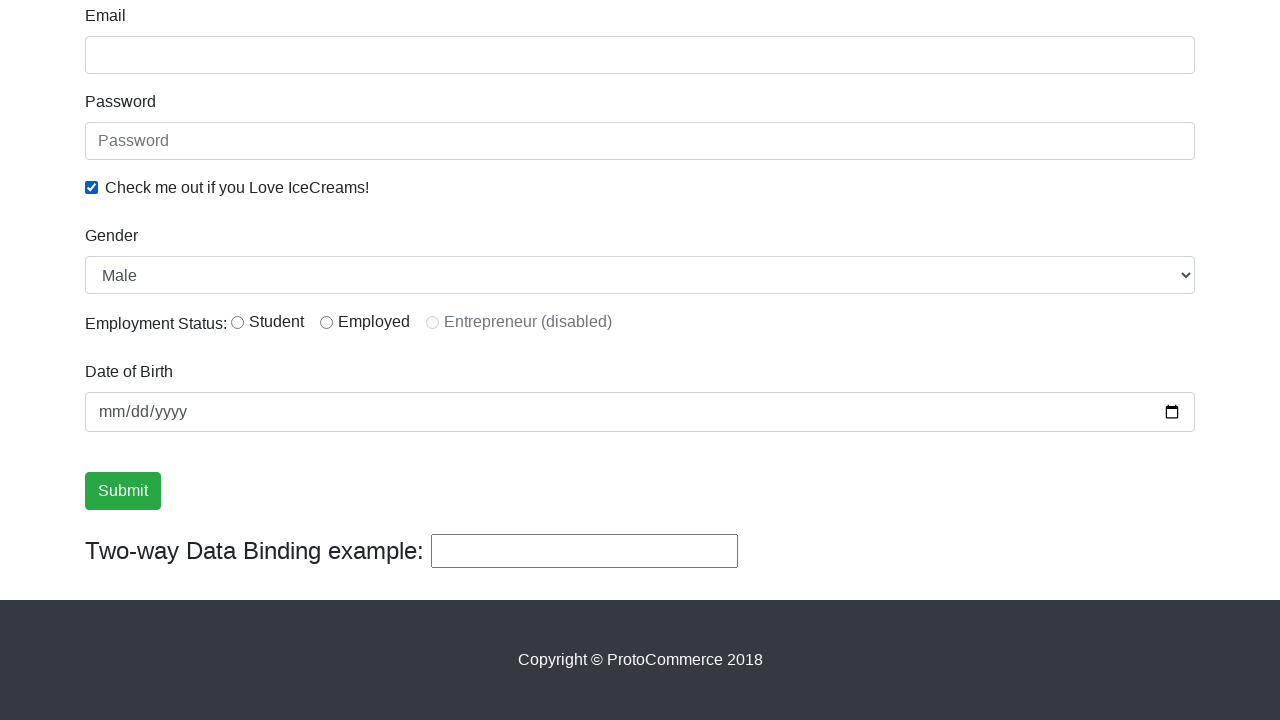